Tests HTML5 form validation messages by submitting form with missing/invalid fields and verifying browser validation messages

Starting URL: https://automationfc.github.io/html5/index.html

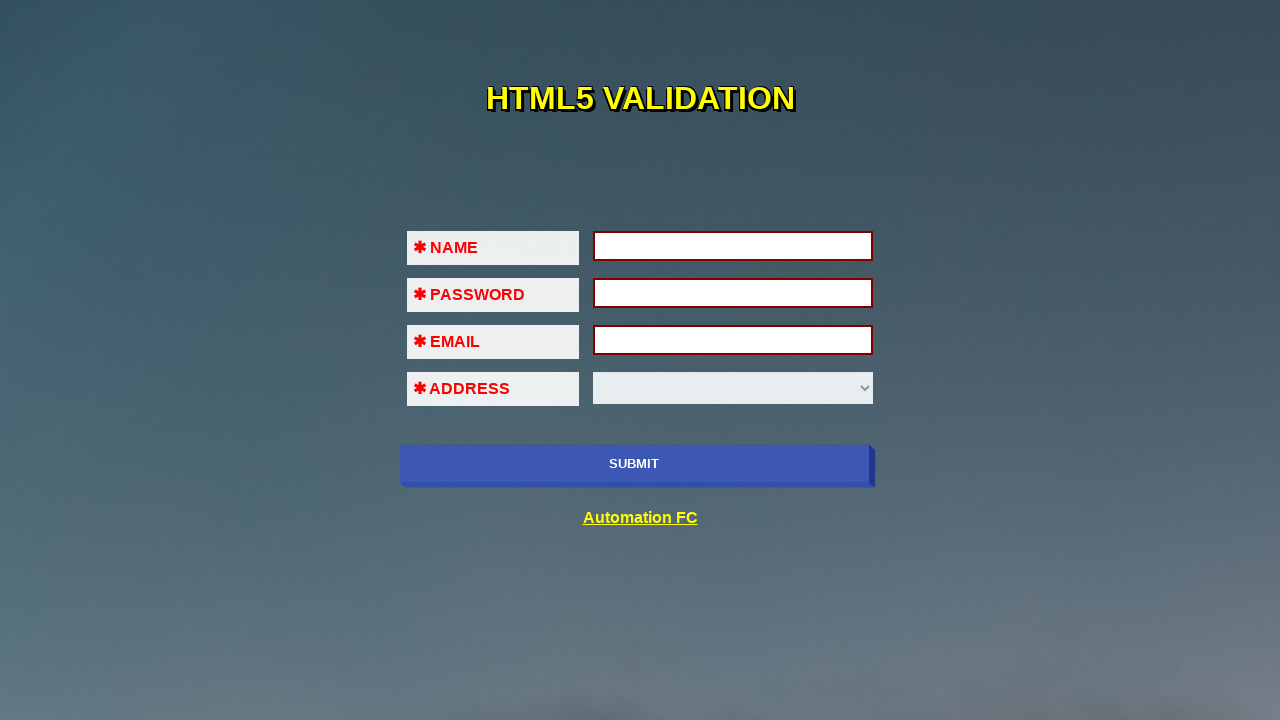

Clicked submit button without filling any fields to trigger HTML5 validation at (634, 464) on input[name='submit-btn']
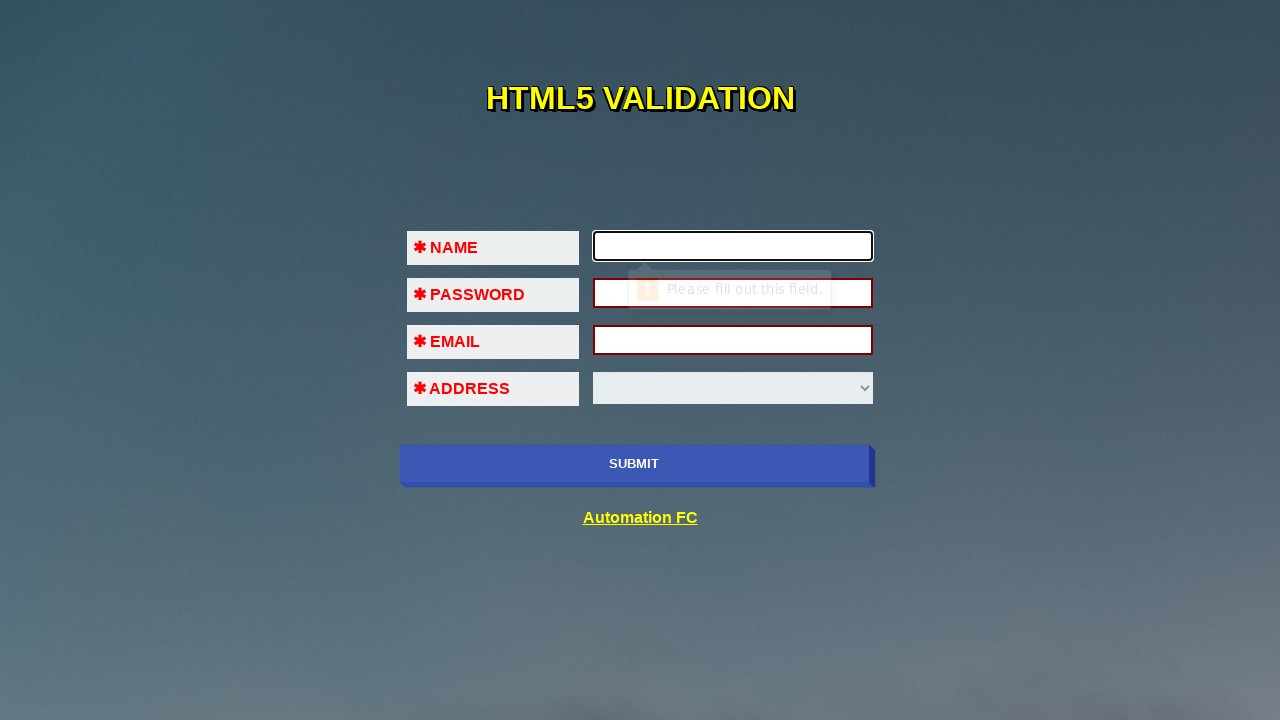

Filled name field with 'Nguyen Tong' on #fname
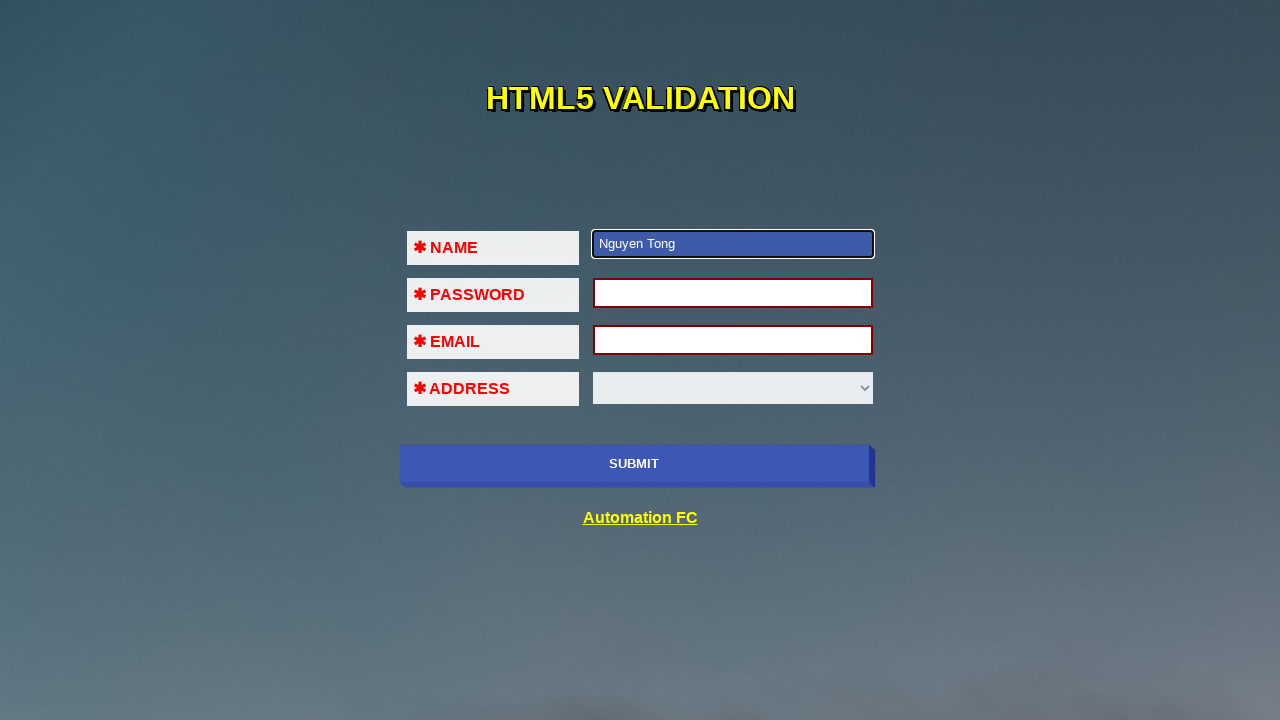

Clicked submit button after filling name field at (634, 464) on input[name='submit-btn']
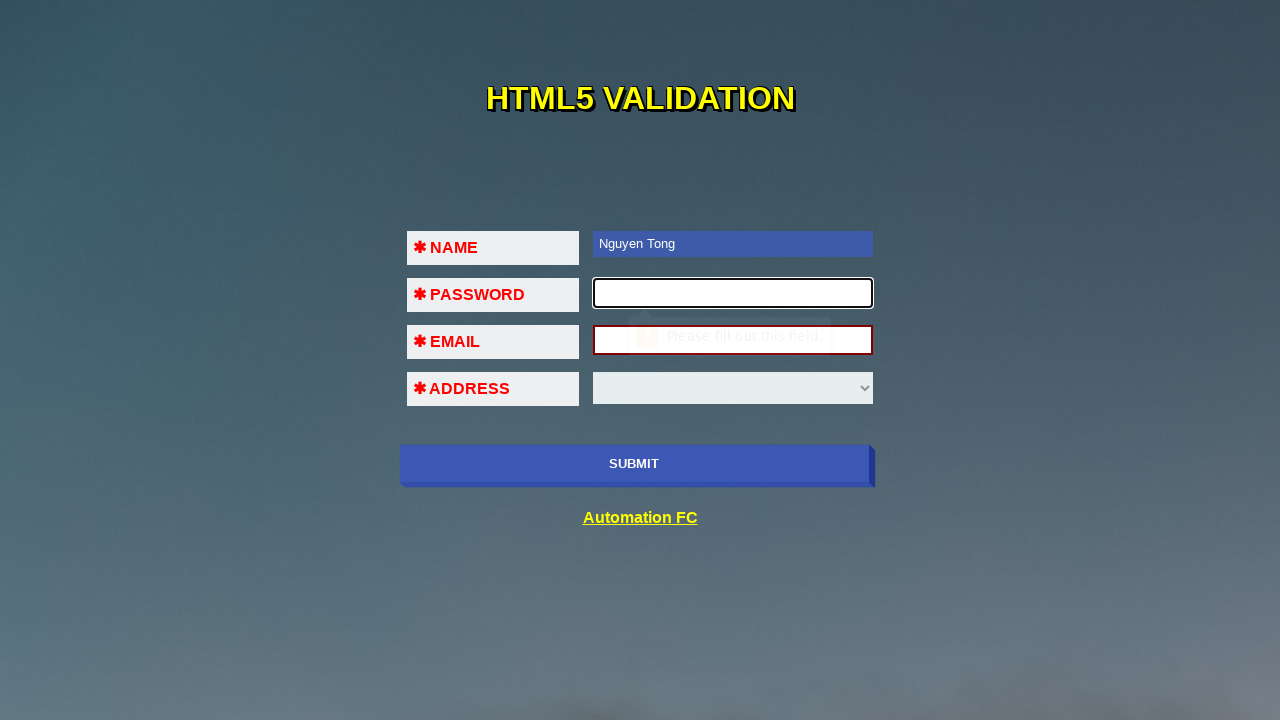

Filled password field with 'Nguyen Tong' on #pass
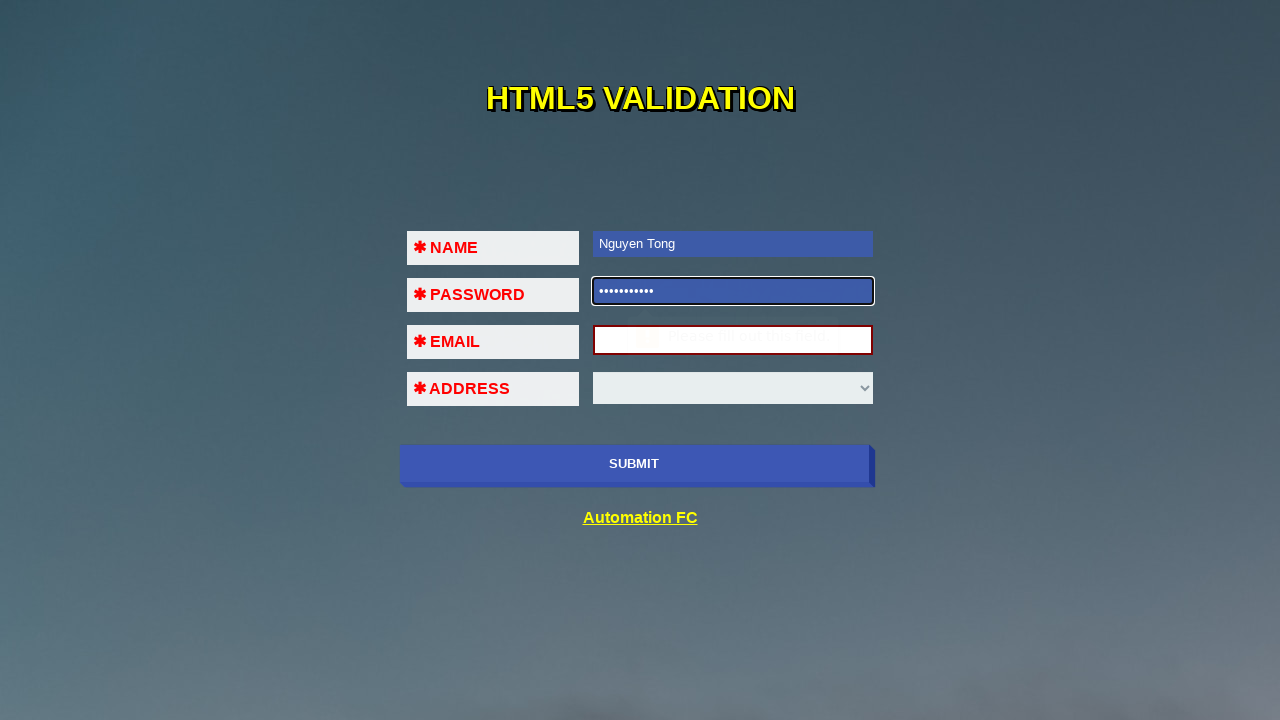

Clicked submit button after filling password field at (634, 464) on input[name='submit-btn']
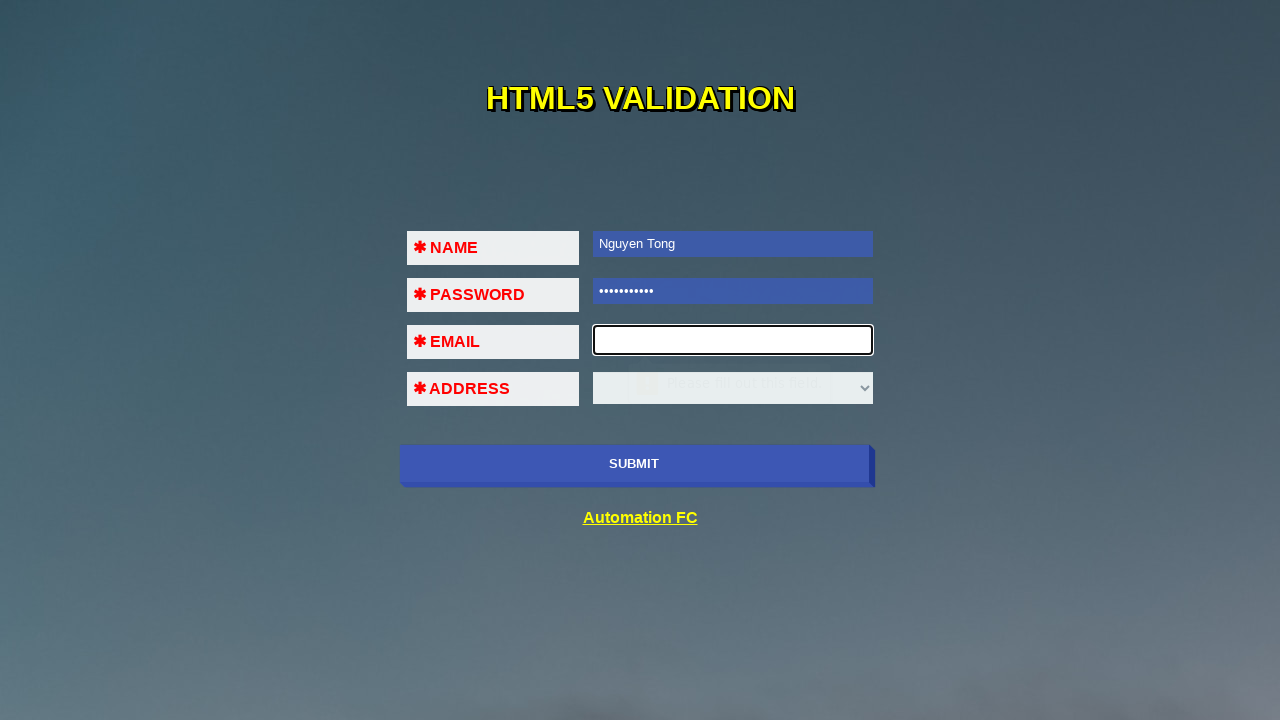

Filled email field with invalid format '123@com' on #em
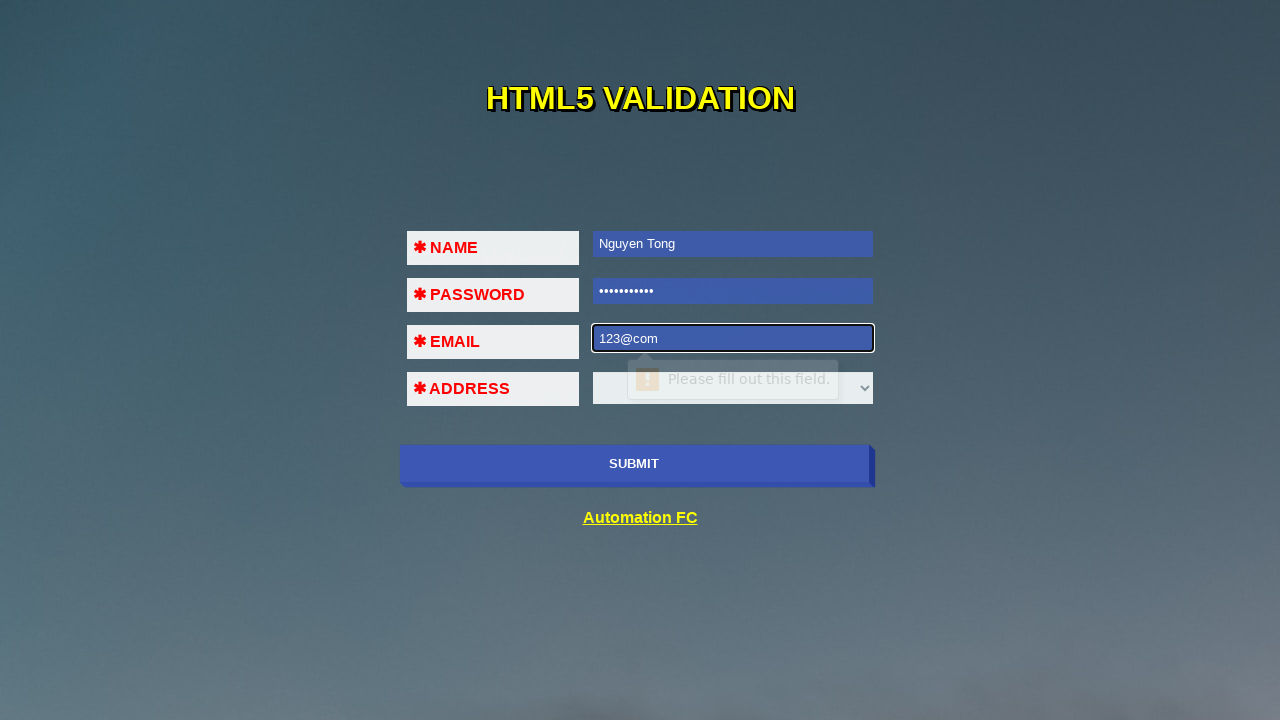

Clicked submit button with invalid email format to trigger validation at (634, 464) on input[name='submit-btn']
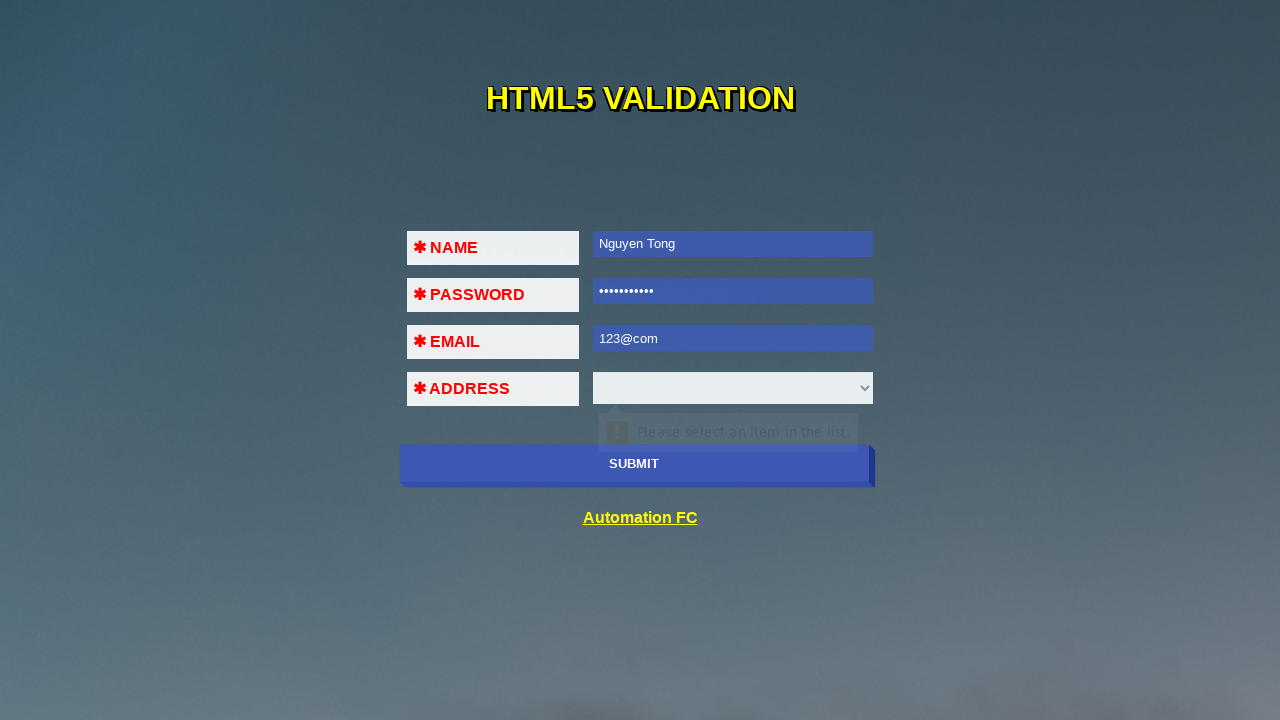

Cleared email field on #em
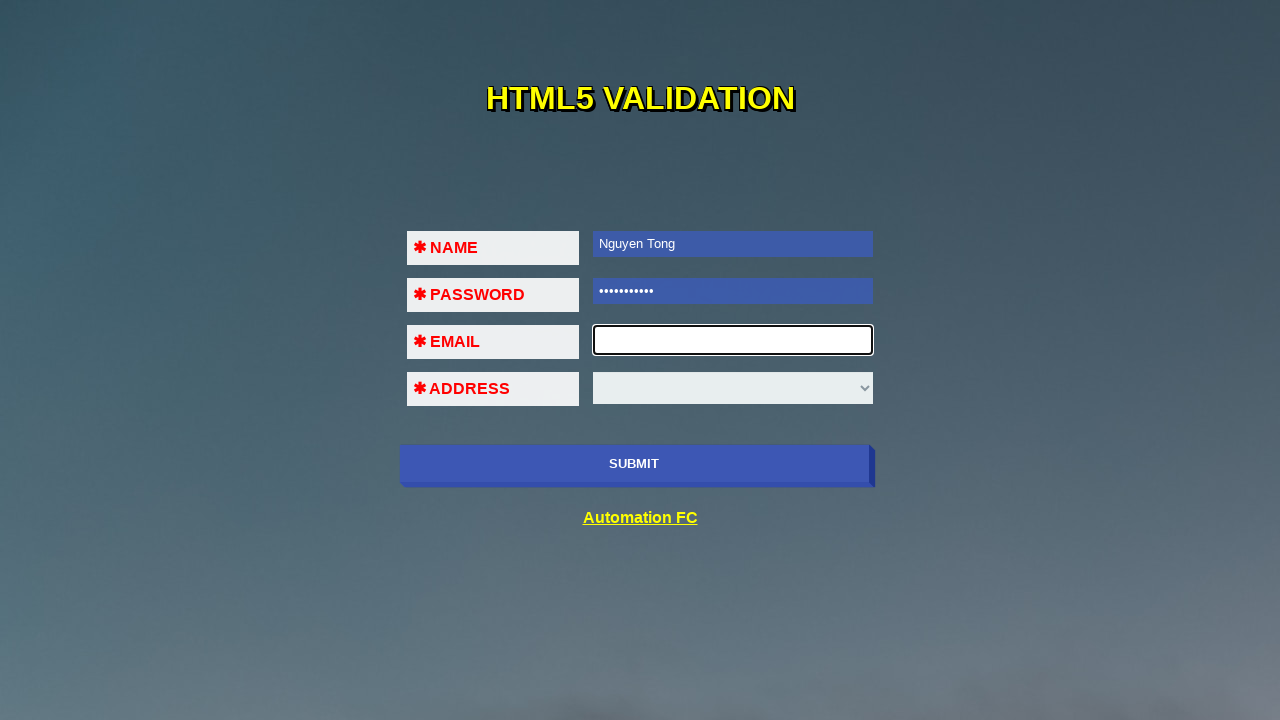

Filled email field with another invalid format '123@!#.com' on #em
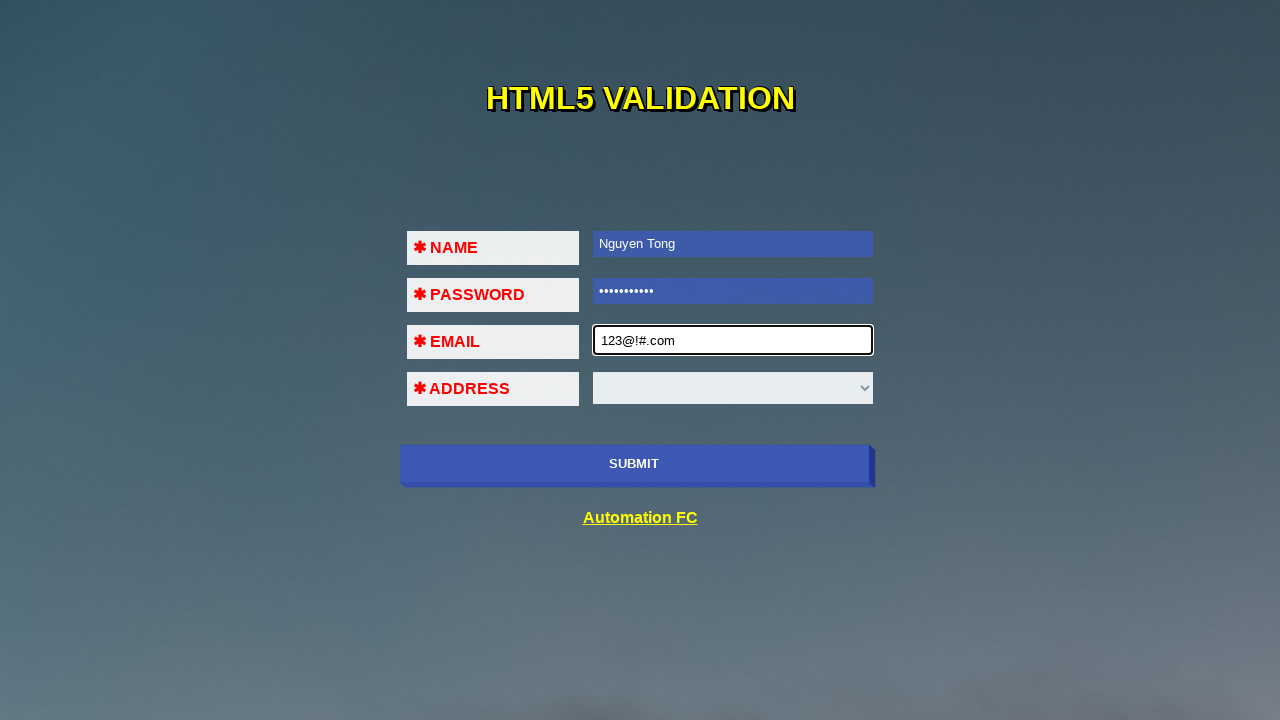

Clicked submit button with second invalid email format to trigger validation at (634, 464) on input[name='submit-btn']
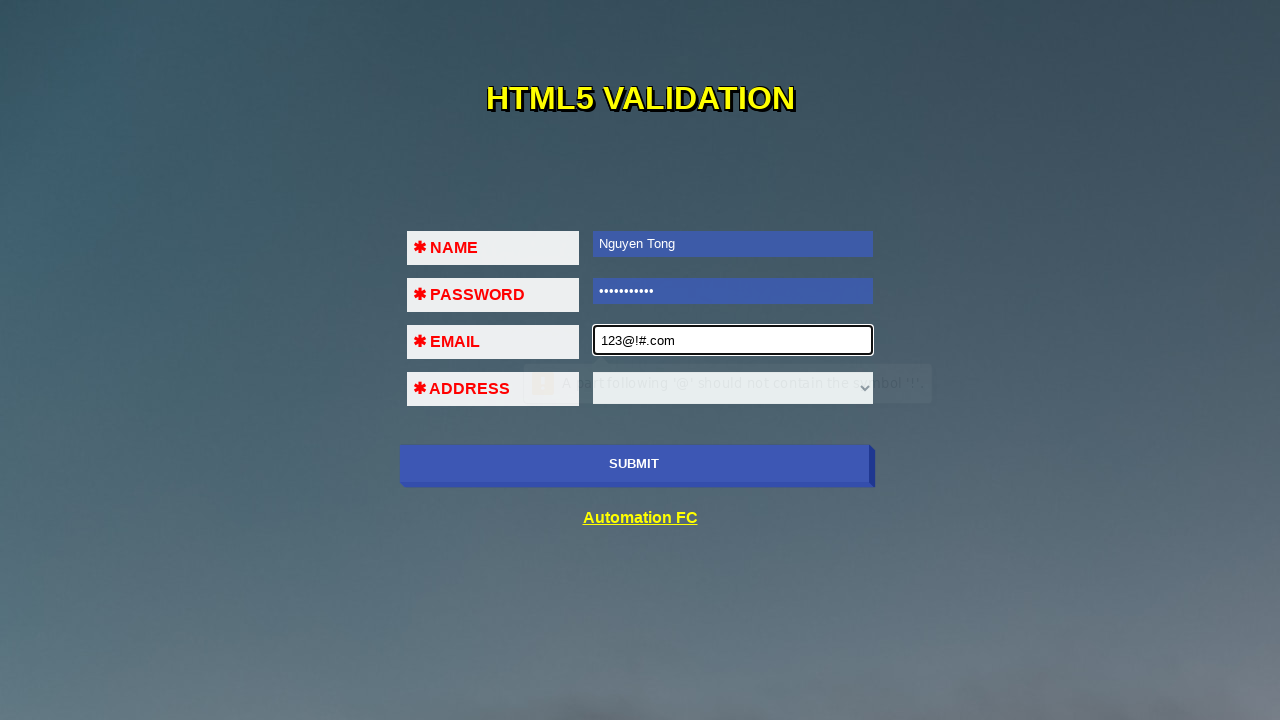

Cleared email field again on #em
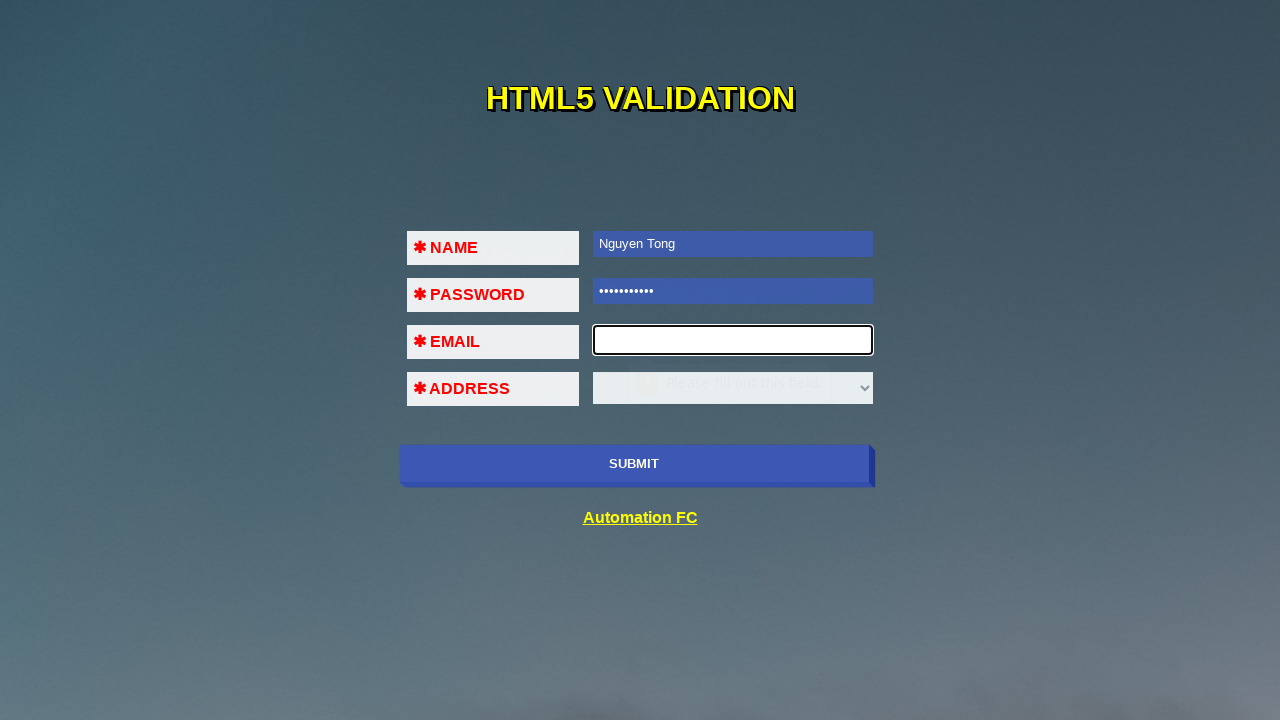

Filled email field with valid format 'nguyentong@gmail.com' on #em
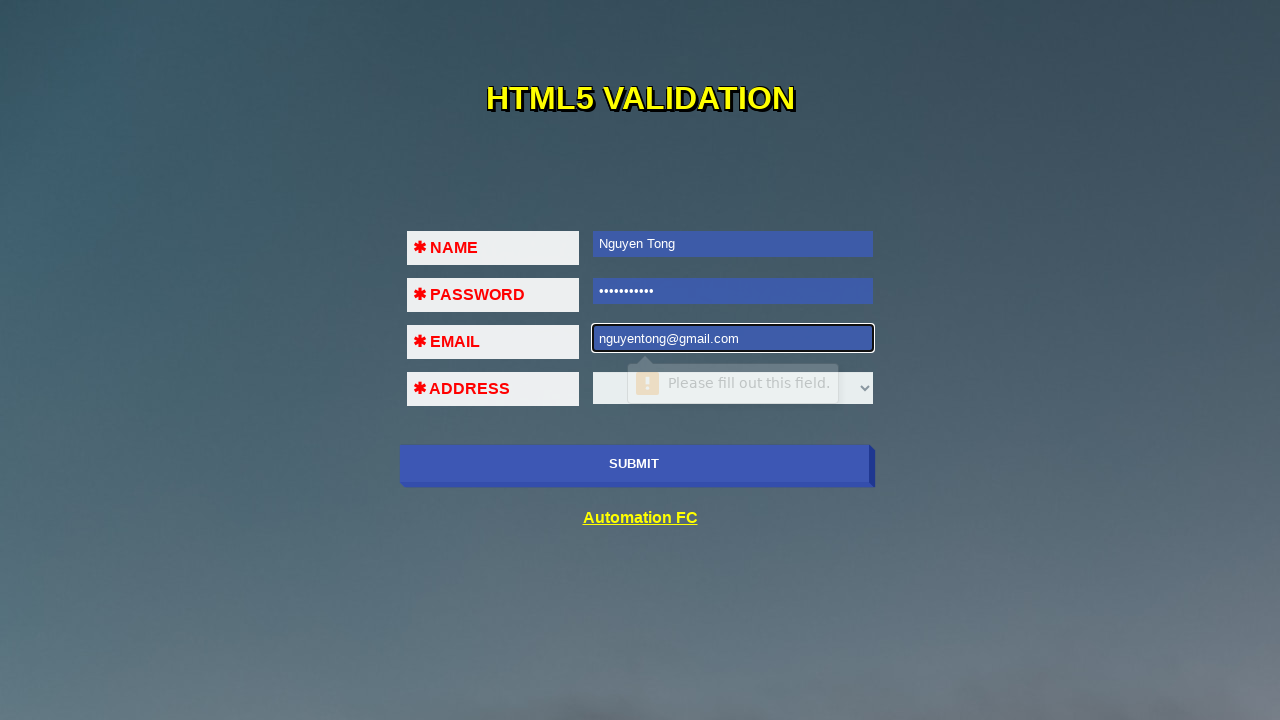

Clicked submit button with valid email to trigger select field validation at (634, 464) on input[name='submit-btn']
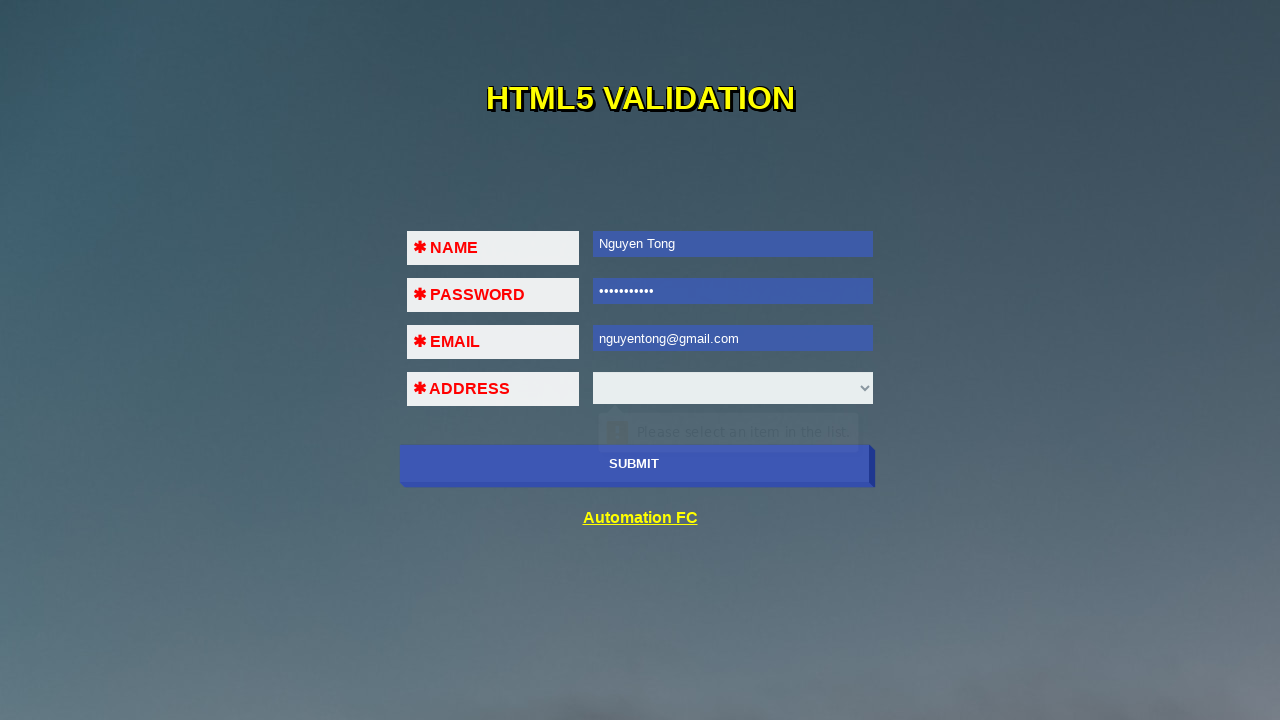

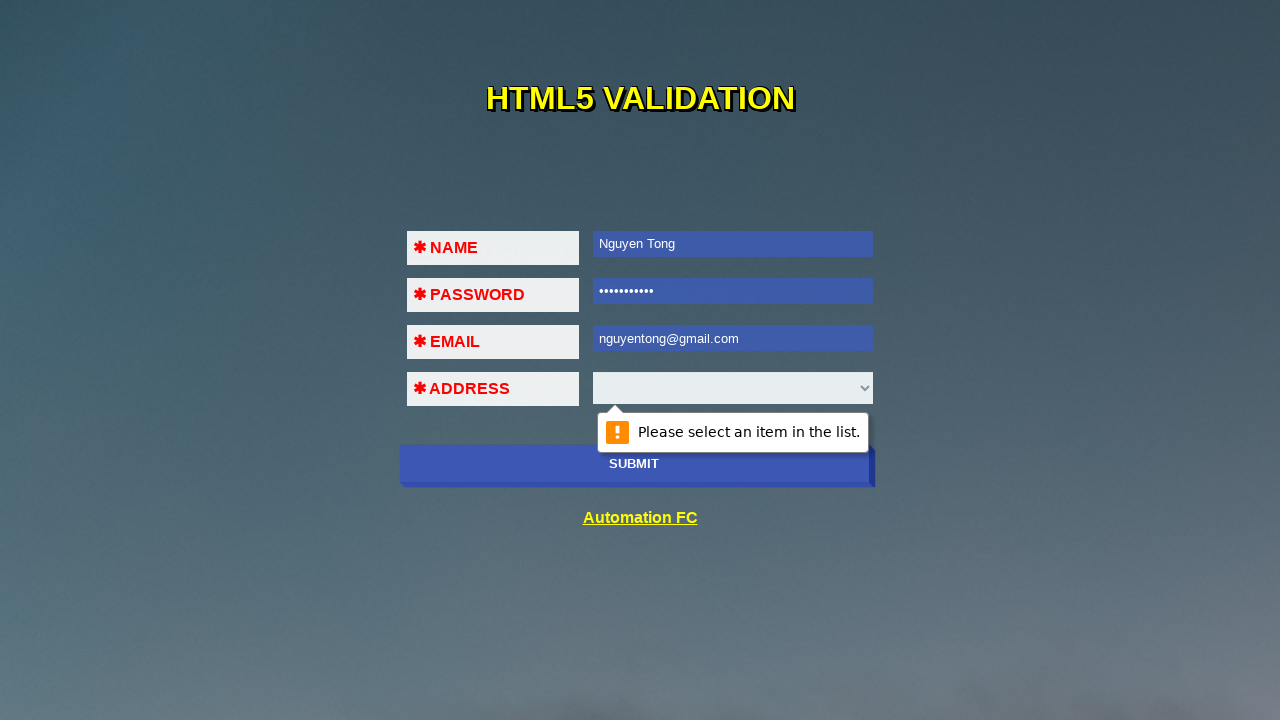